Tests JavaScript confirm alert functionality by triggering a confirm dialog and accepting it, then verifying the result message

Starting URL: https://the-internet.herokuapp.com/javascript_alerts

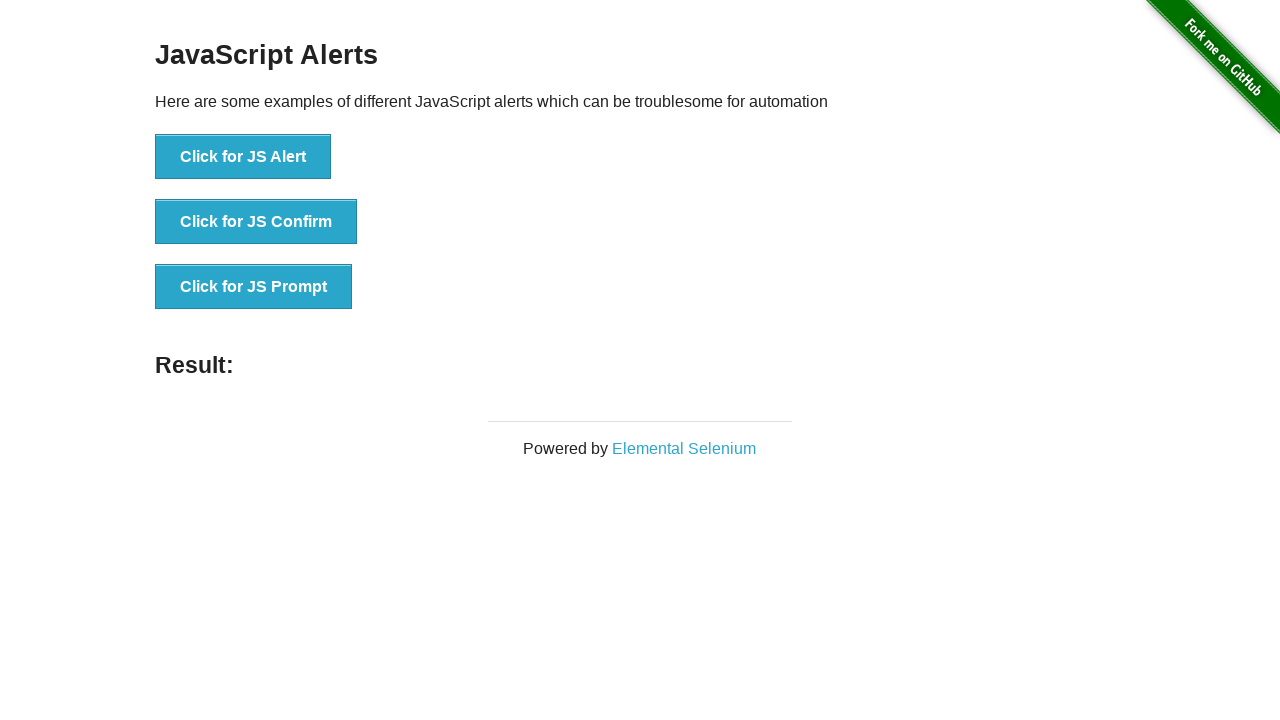

Clicked button to trigger JS confirm alert at (256, 222) on xpath=//button[@onclick='jsConfirm()']
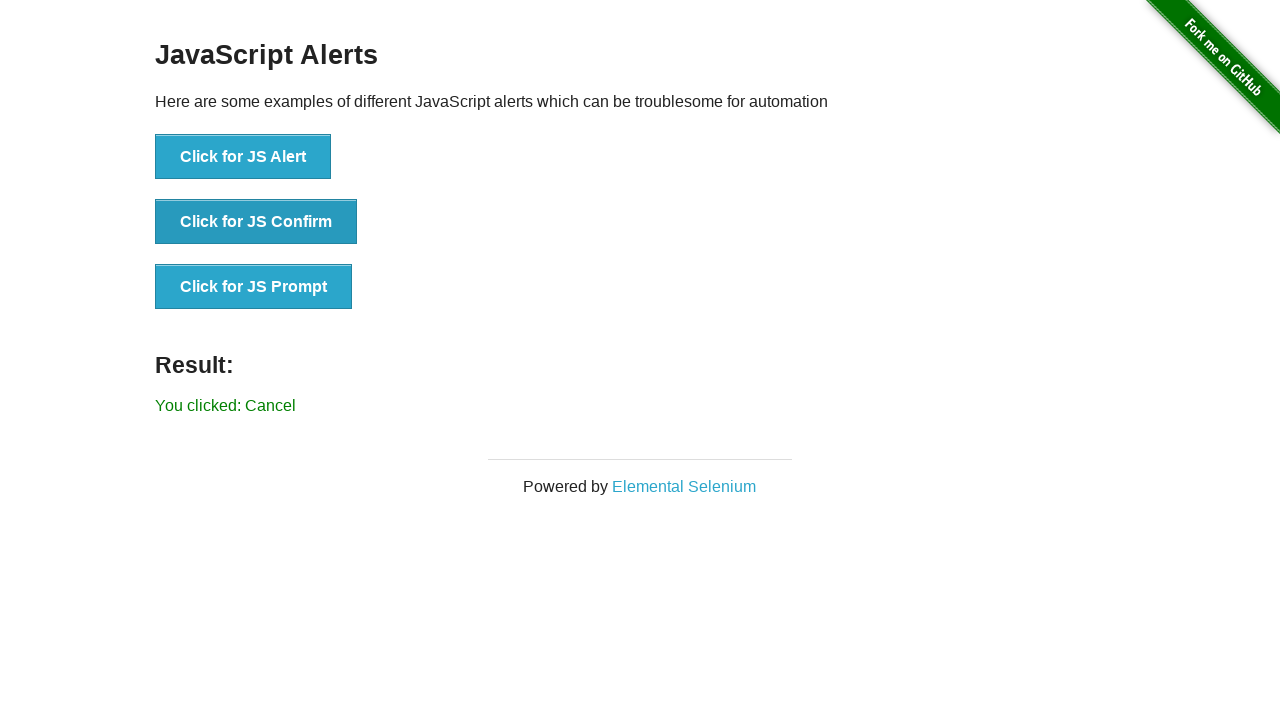

Set up dialog handler to accept confirm dialogs
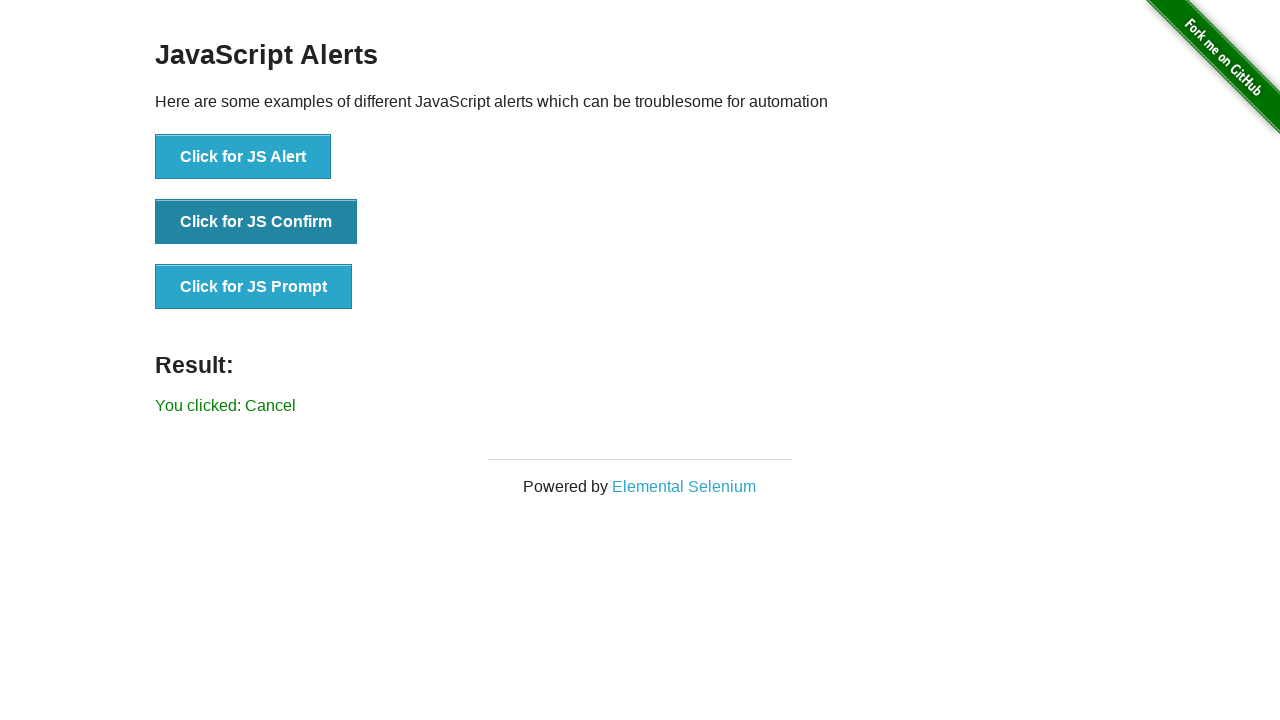

Clicked button to trigger JS confirm alert again at (256, 222) on xpath=//button[@onclick='jsConfirm()']
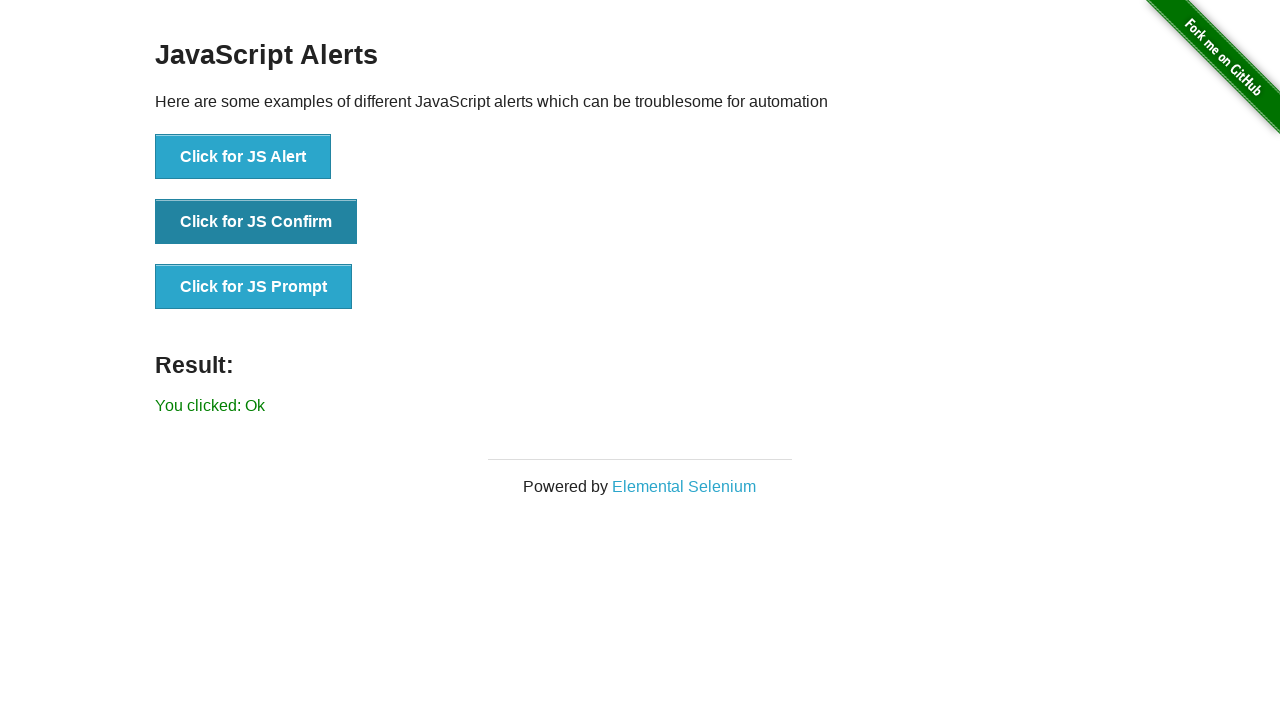

Retrieved result text from page
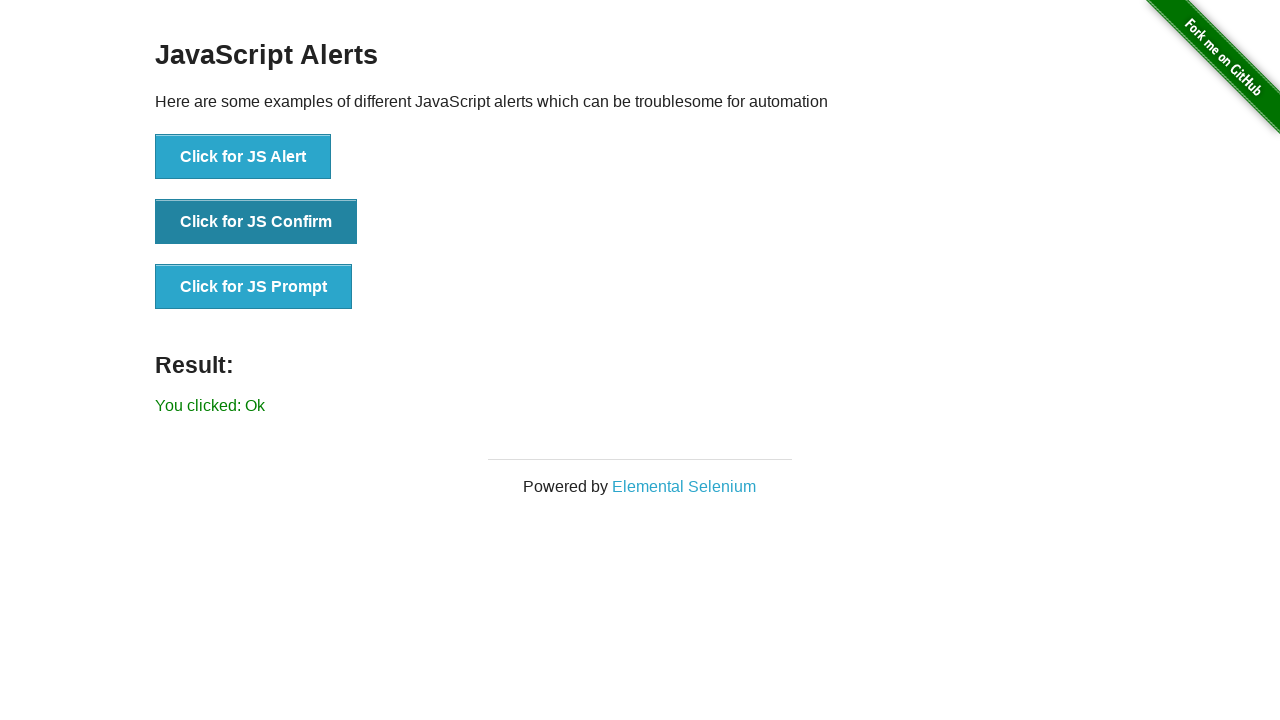

Verified result text equals 'You clicked: Ok'
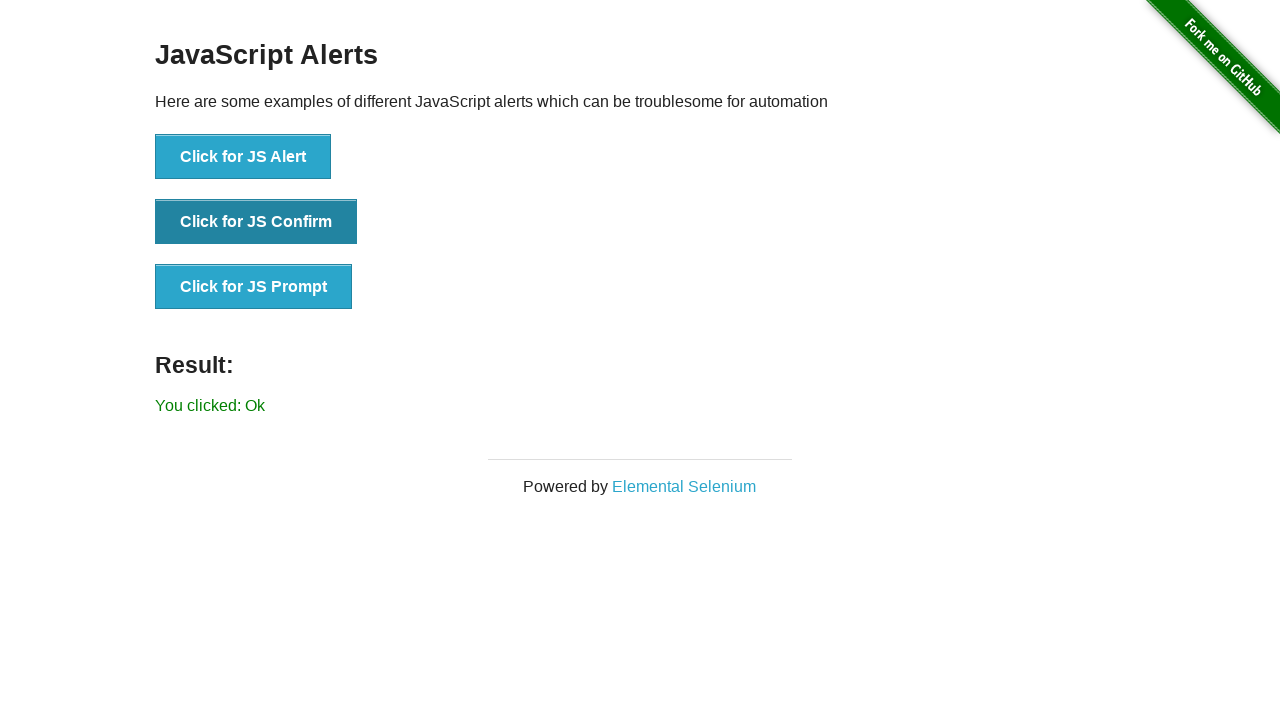

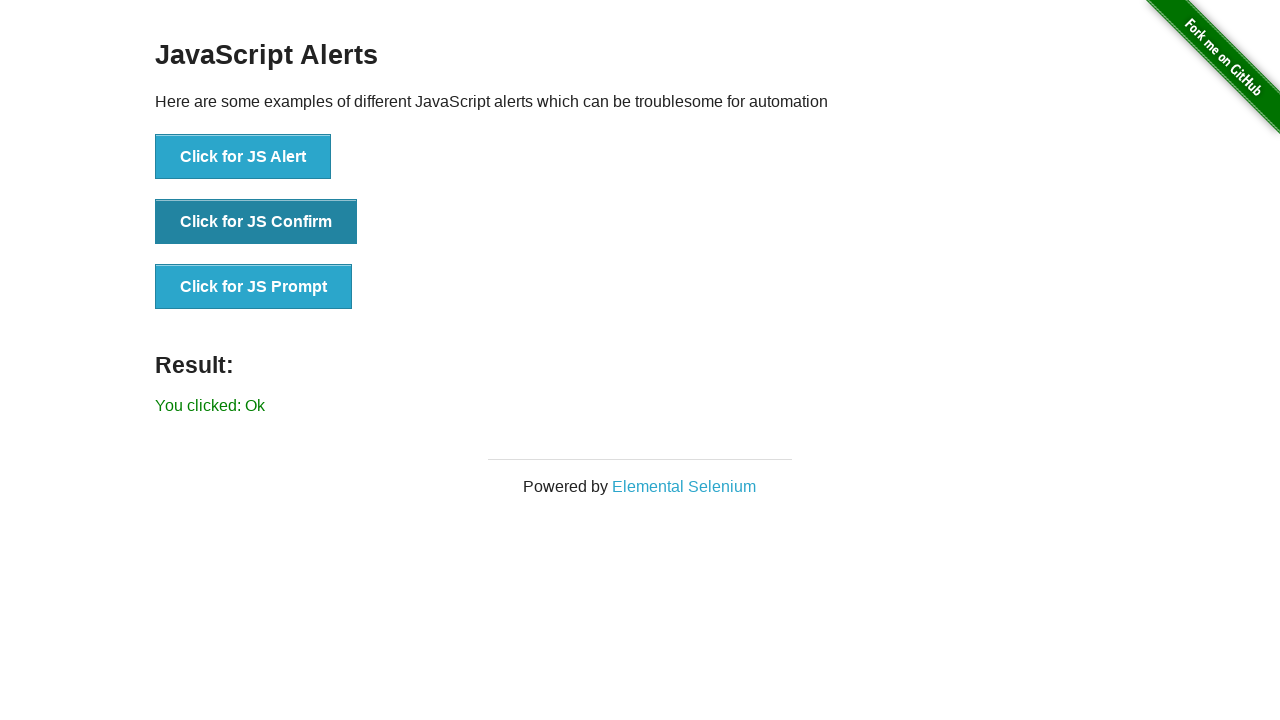